Verifies that the method tabs for different case conversion options are displayed

Starting URL: https://www.artlebedev.ru/case/

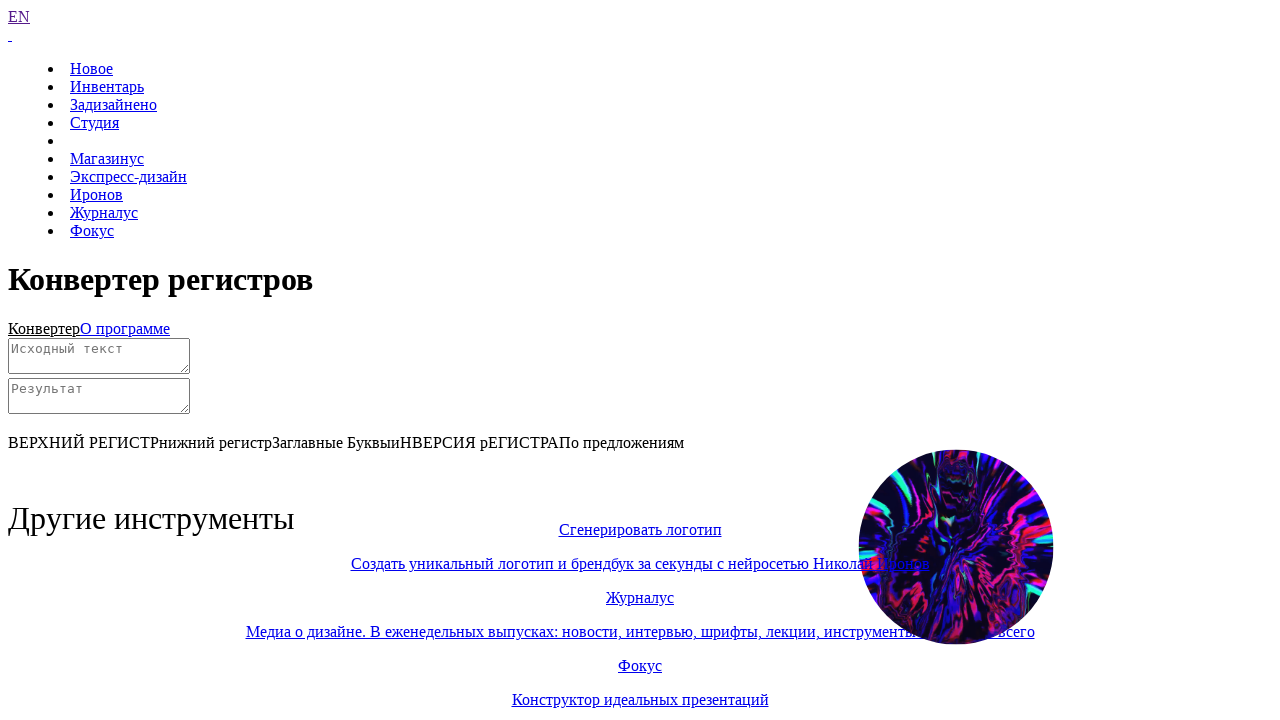

Scrolled down to view converter section
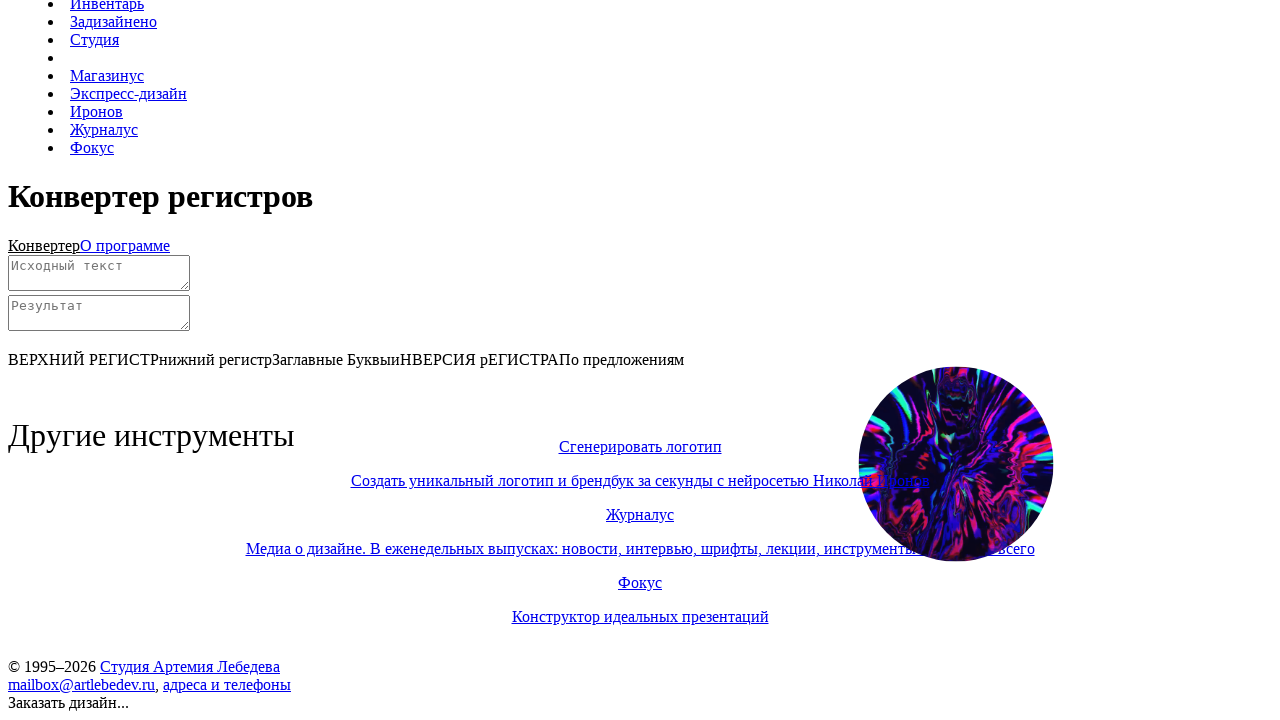

Method tabs for case conversion options are now visible
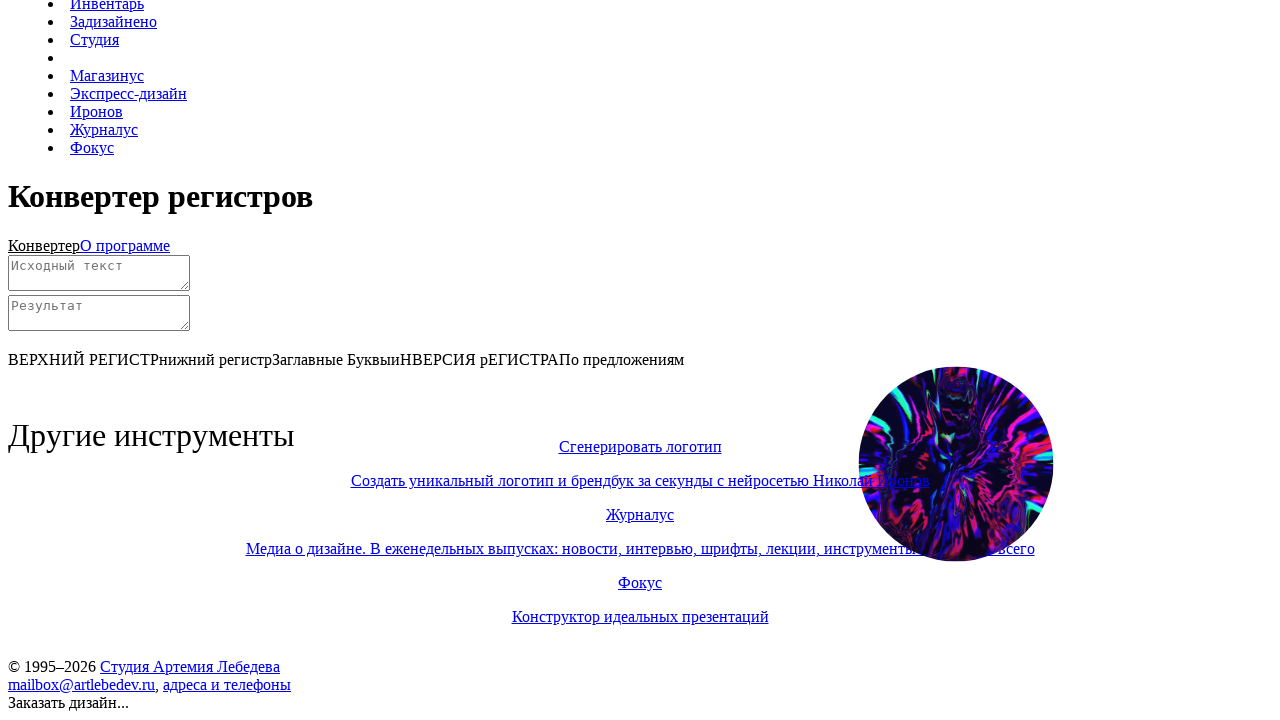

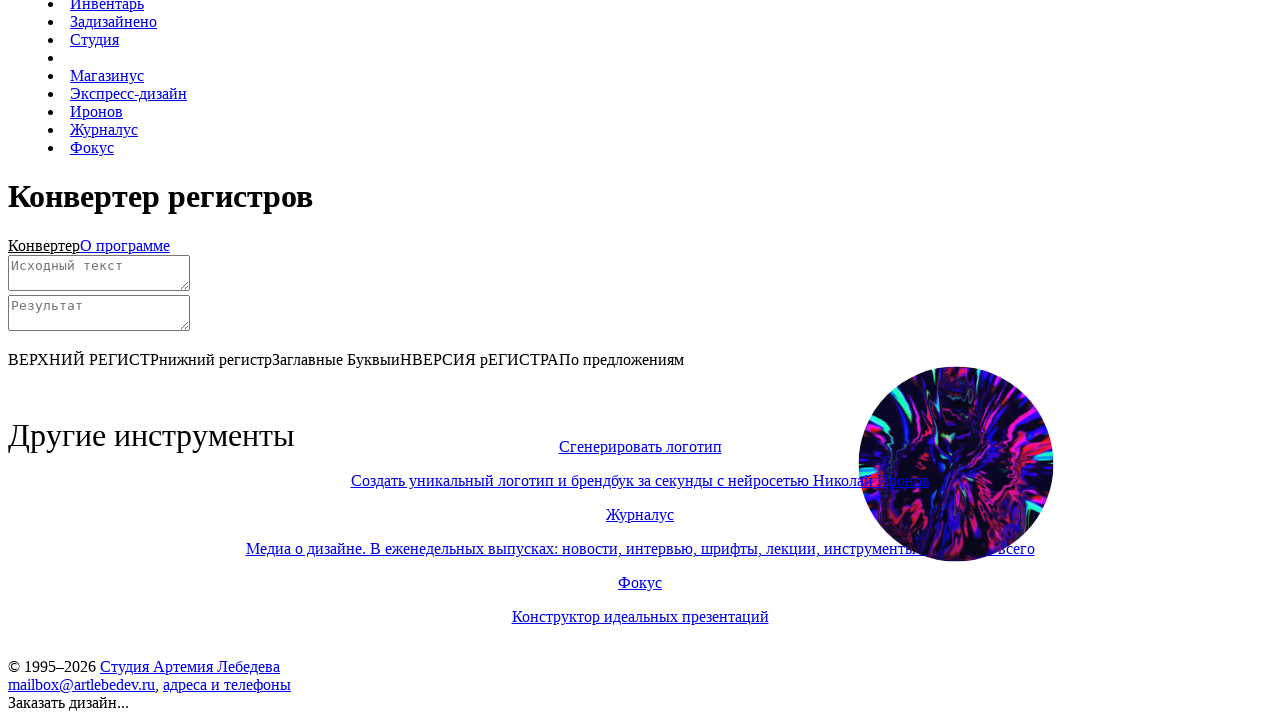